Basic test that navigates to Flipkart homepage and verifies the page loads successfully

Starting URL: https://www.flipkart.com

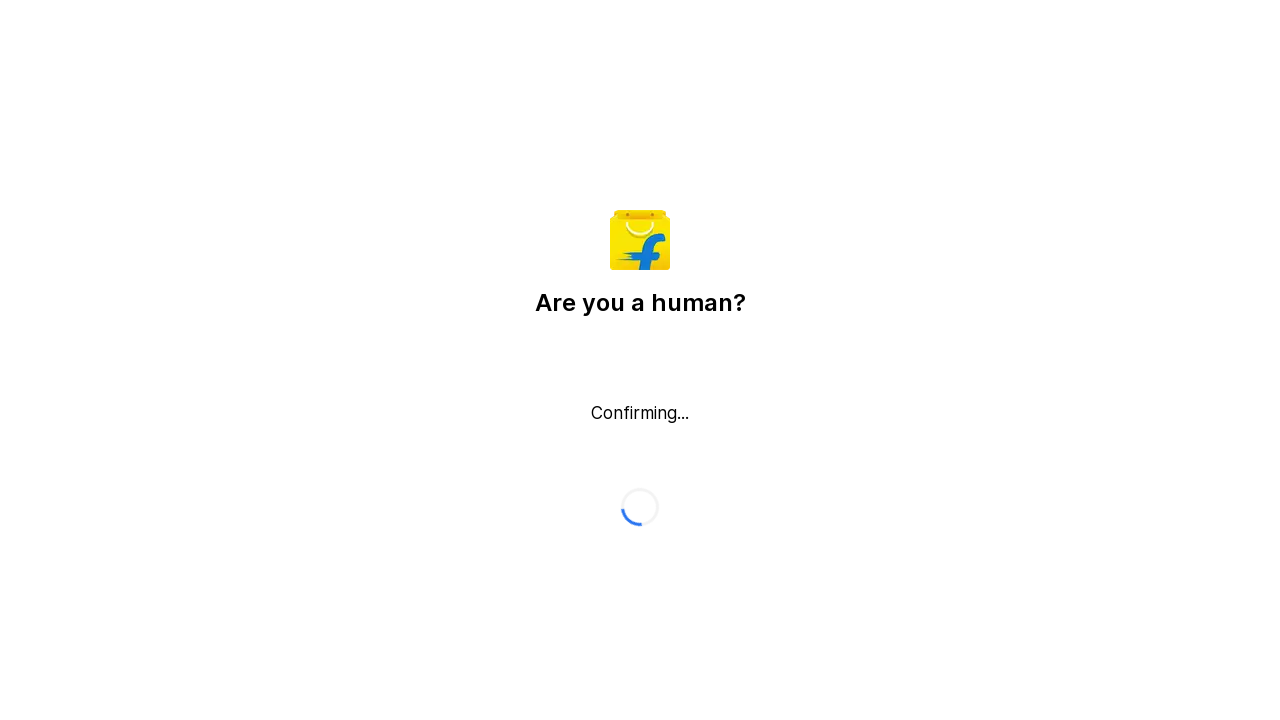

Waited for page DOM to be fully loaded
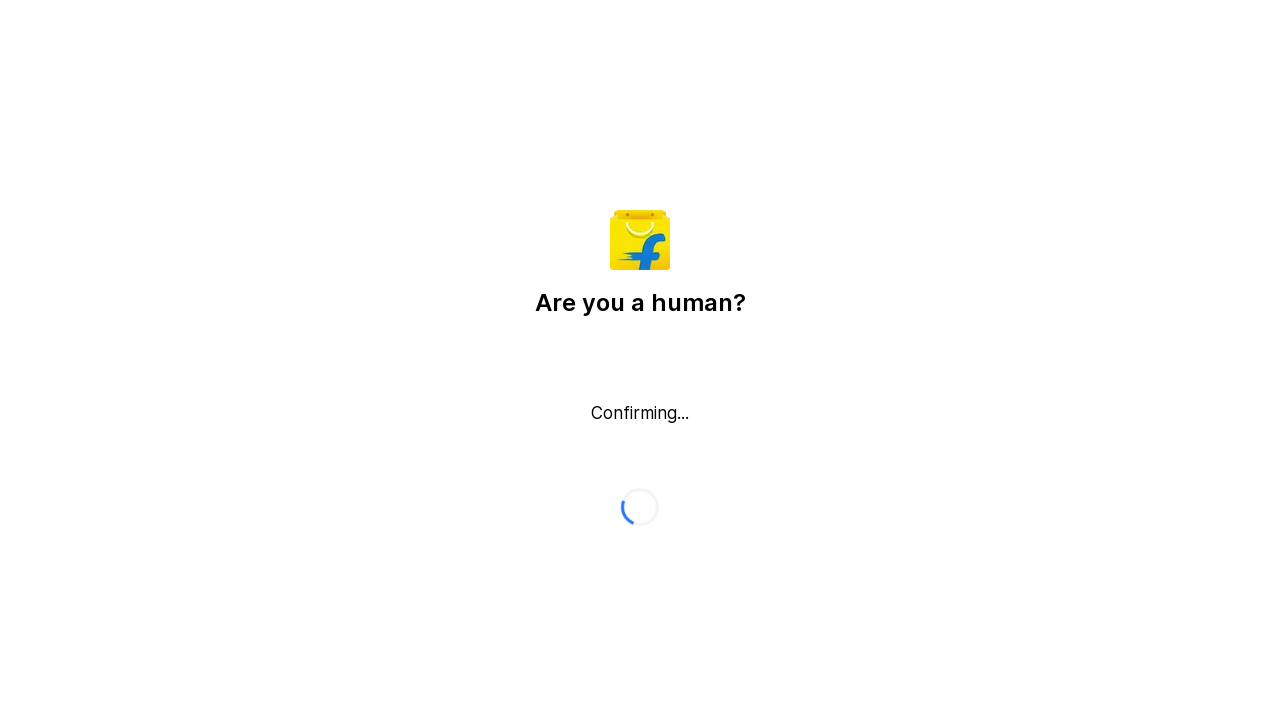

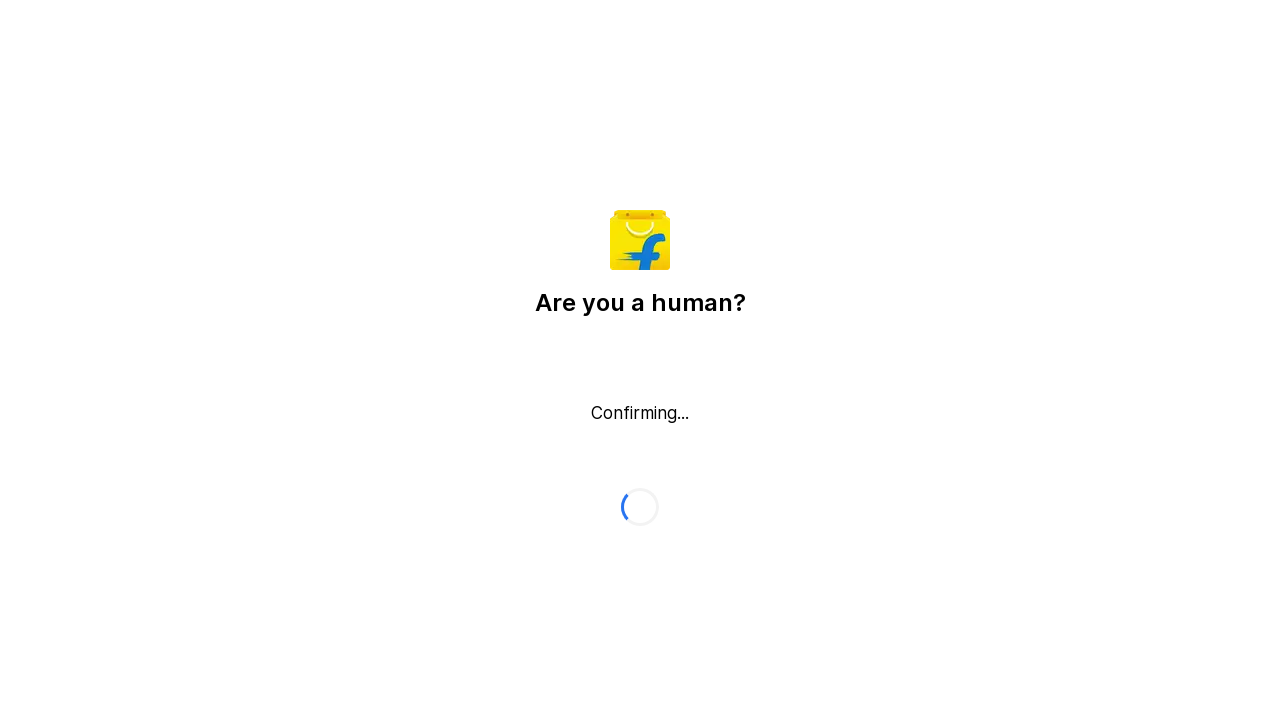